Navigates to the Automation Practice page and verifies that footer links are present and accessible by checking that the footer section contains anchor elements.

Starting URL: https://rahulshettyacademy.com/AutomationPractice/

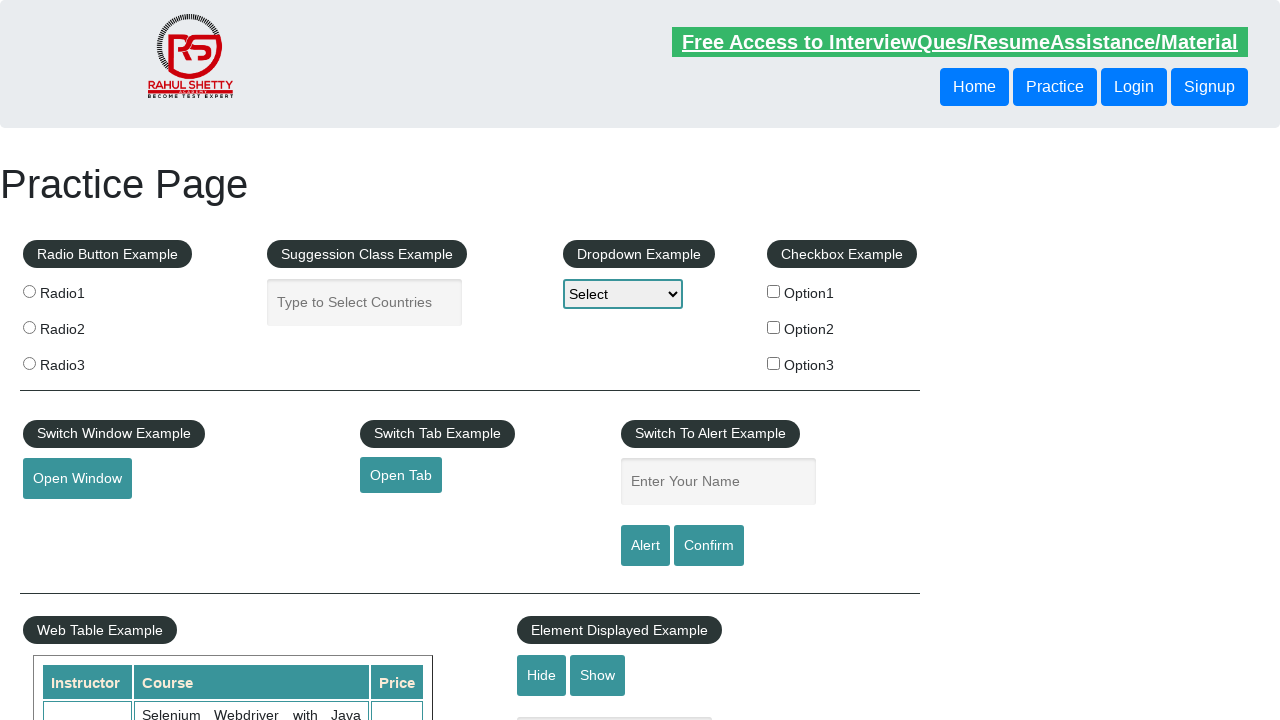

Navigated to Automation Practice page
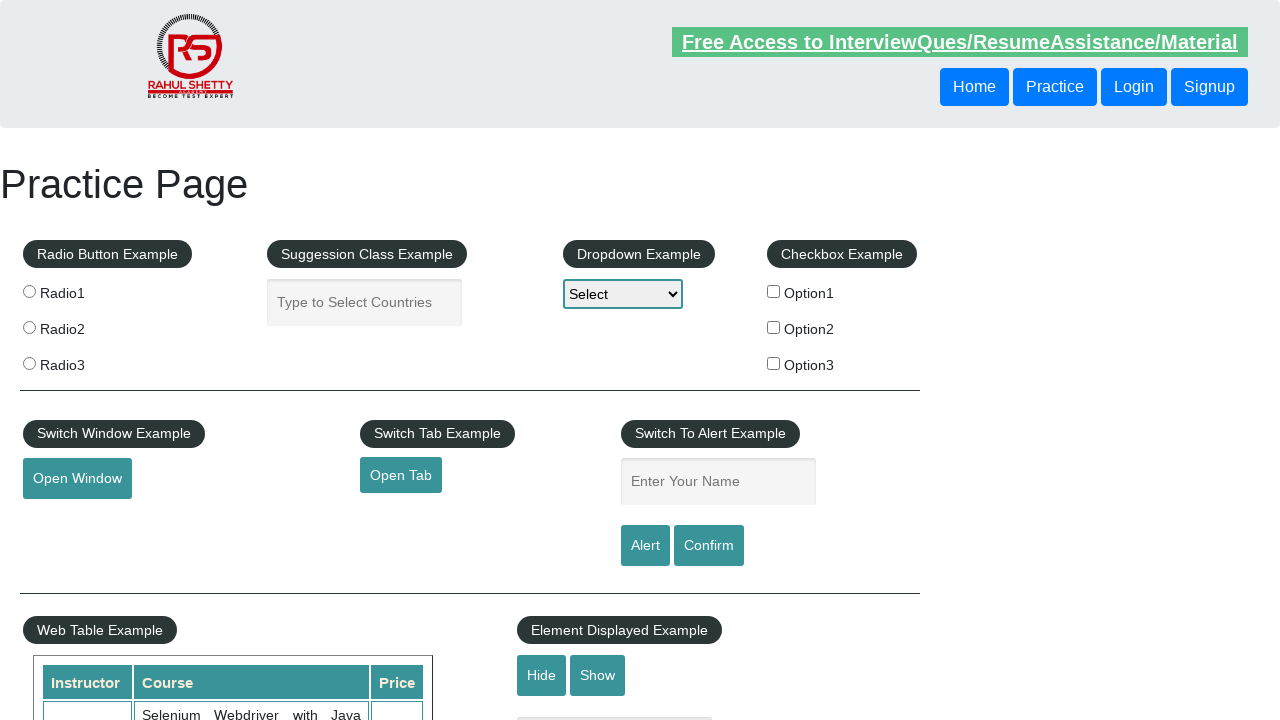

Footer section loaded and visible
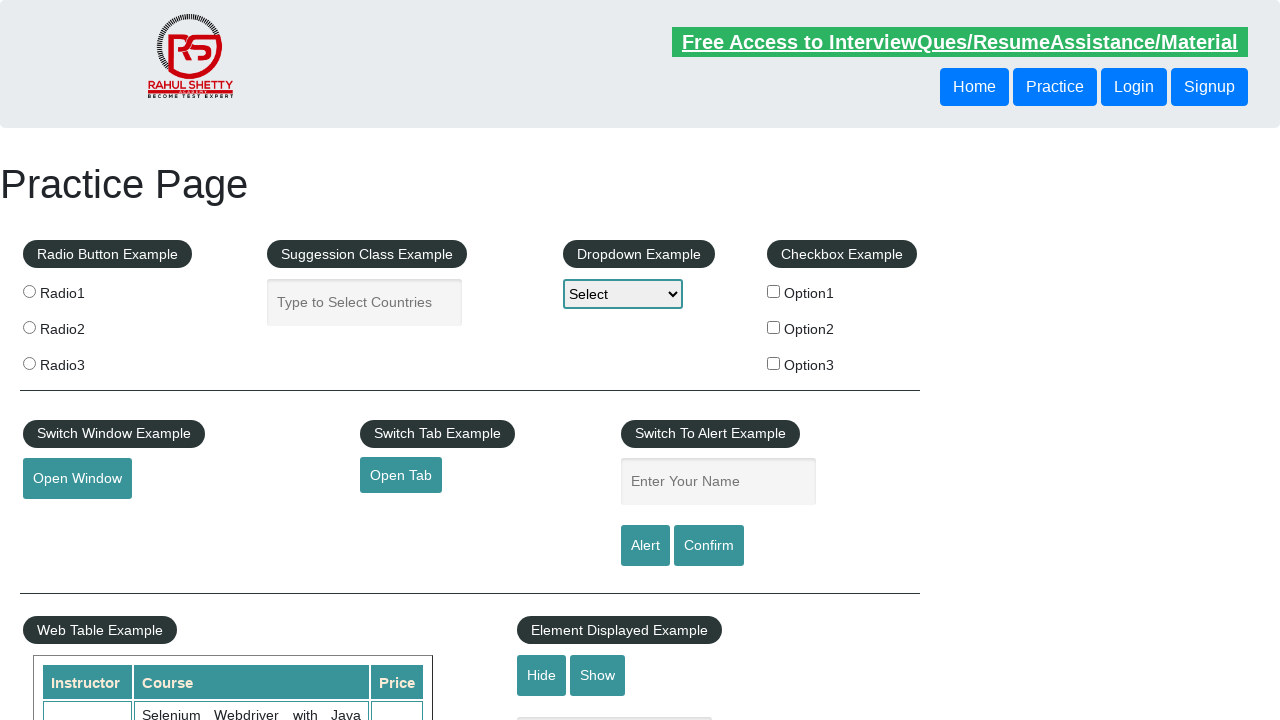

Located footer element
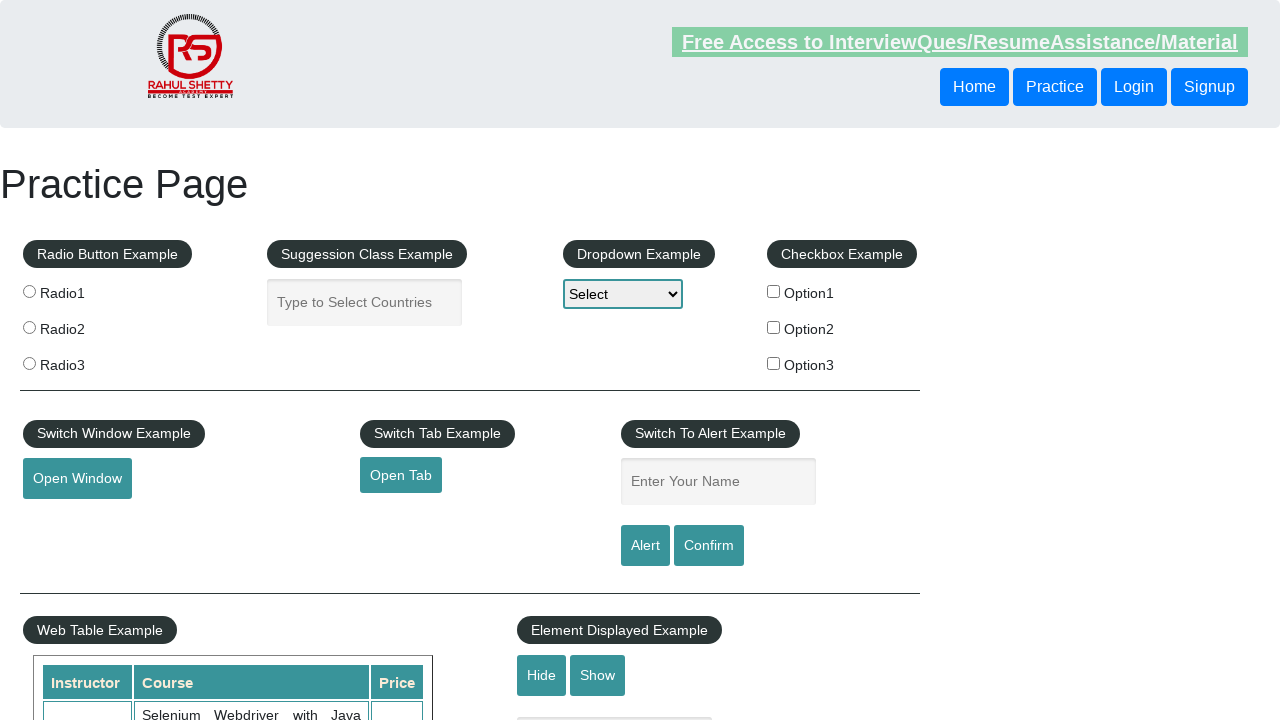

Located all anchor elements in footer
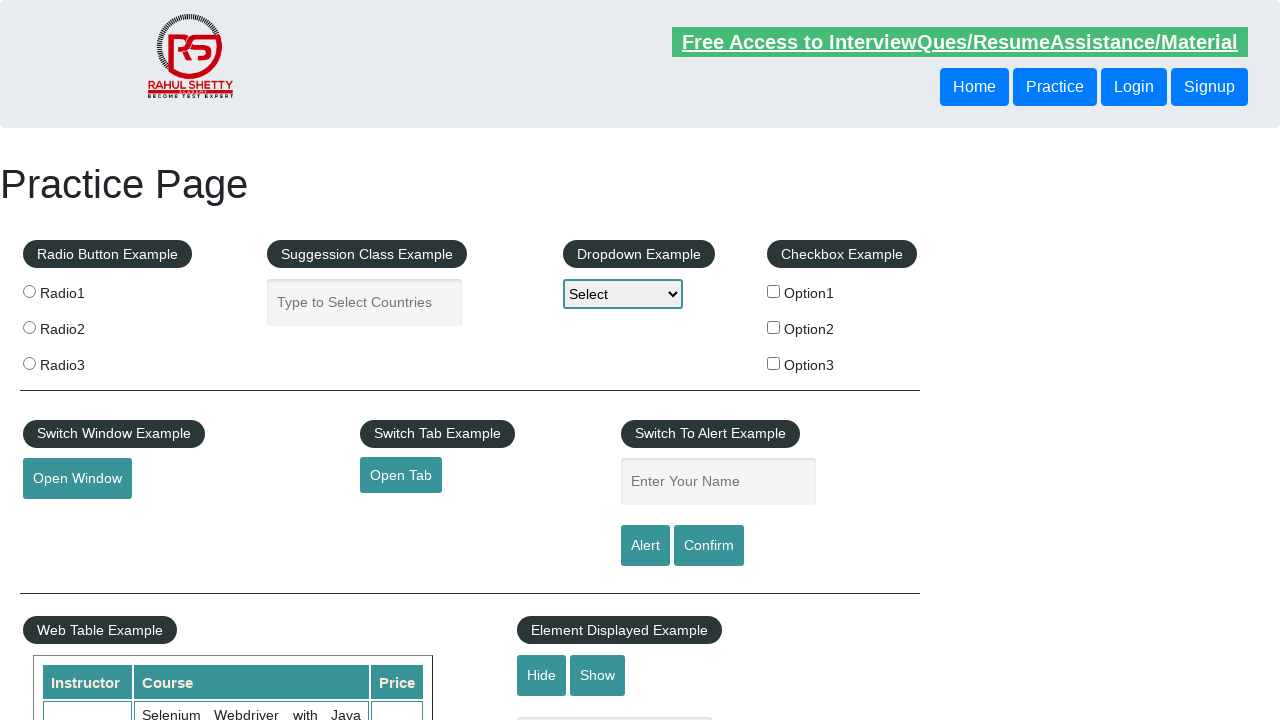

Counted 20 links in footer
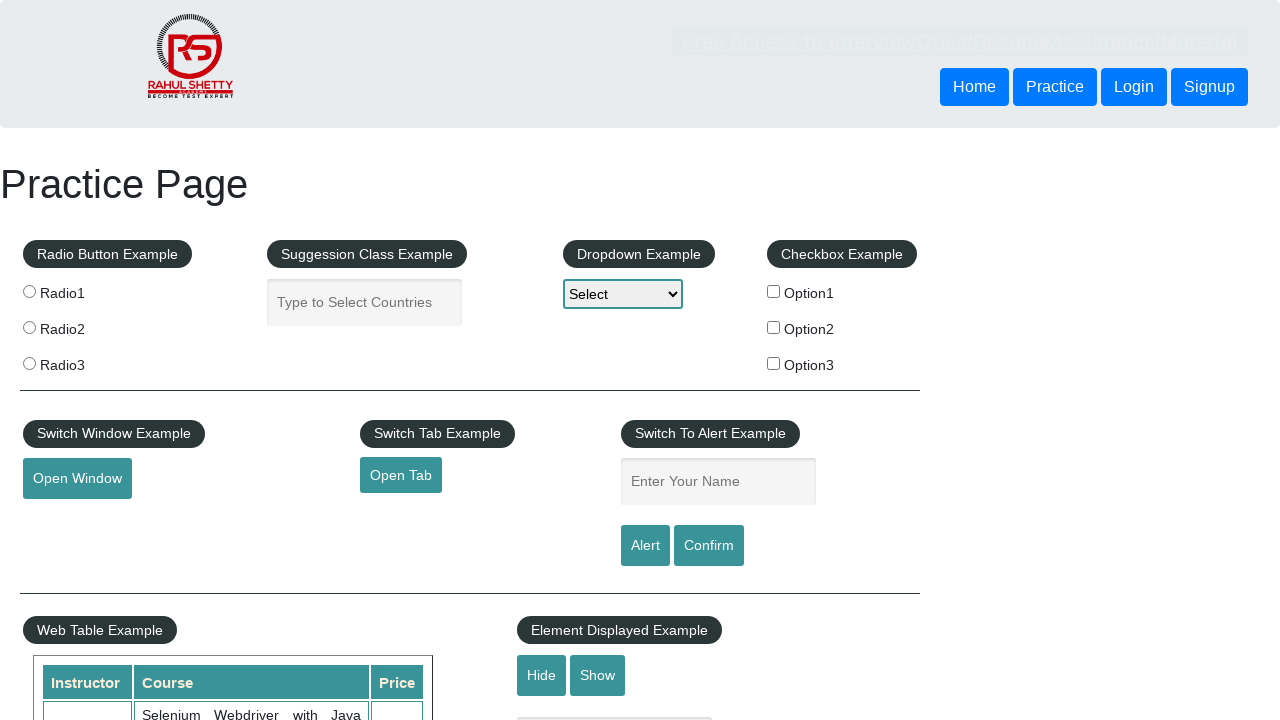

Assertion passed: footer contains links
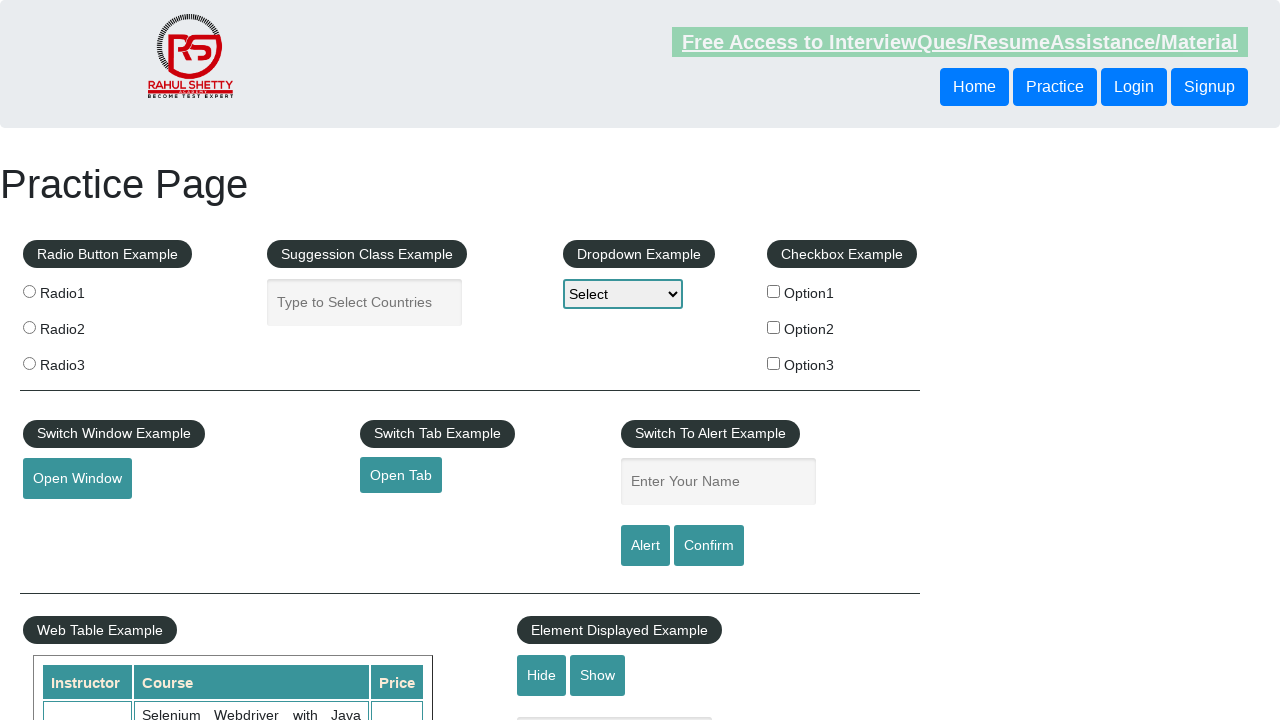

Located first footer link
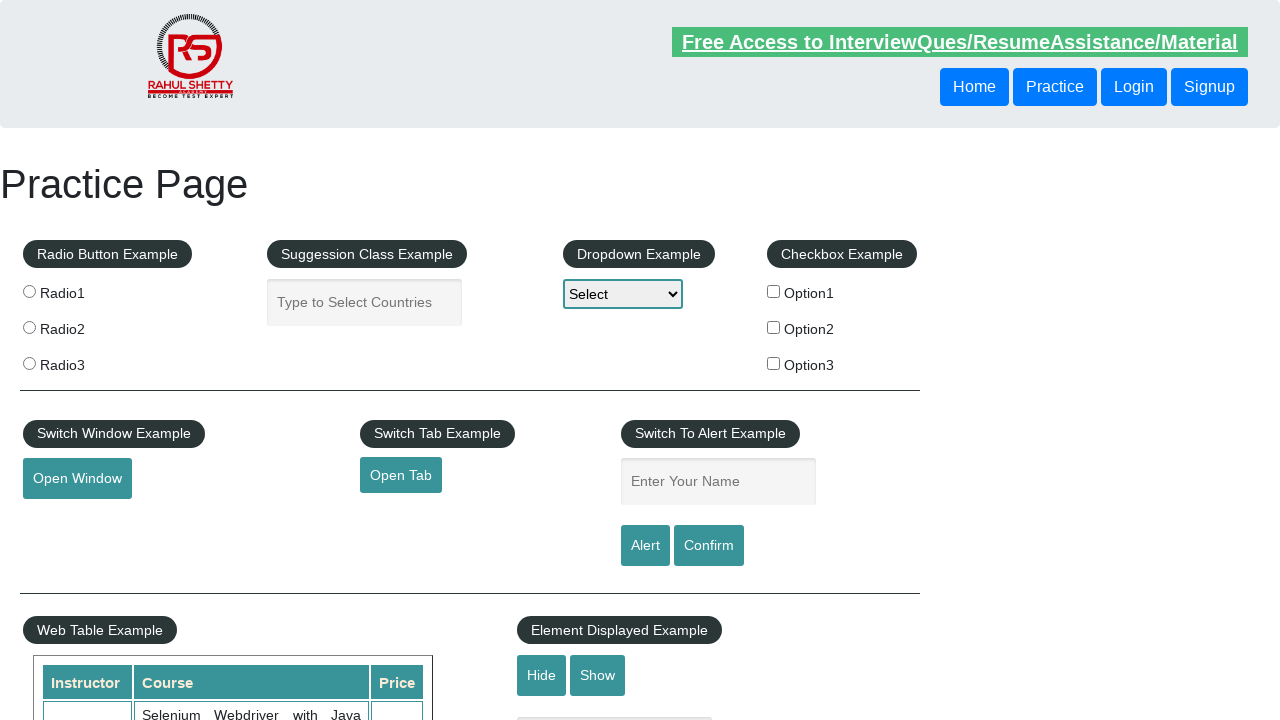

Retrieved href attribute from first link: #
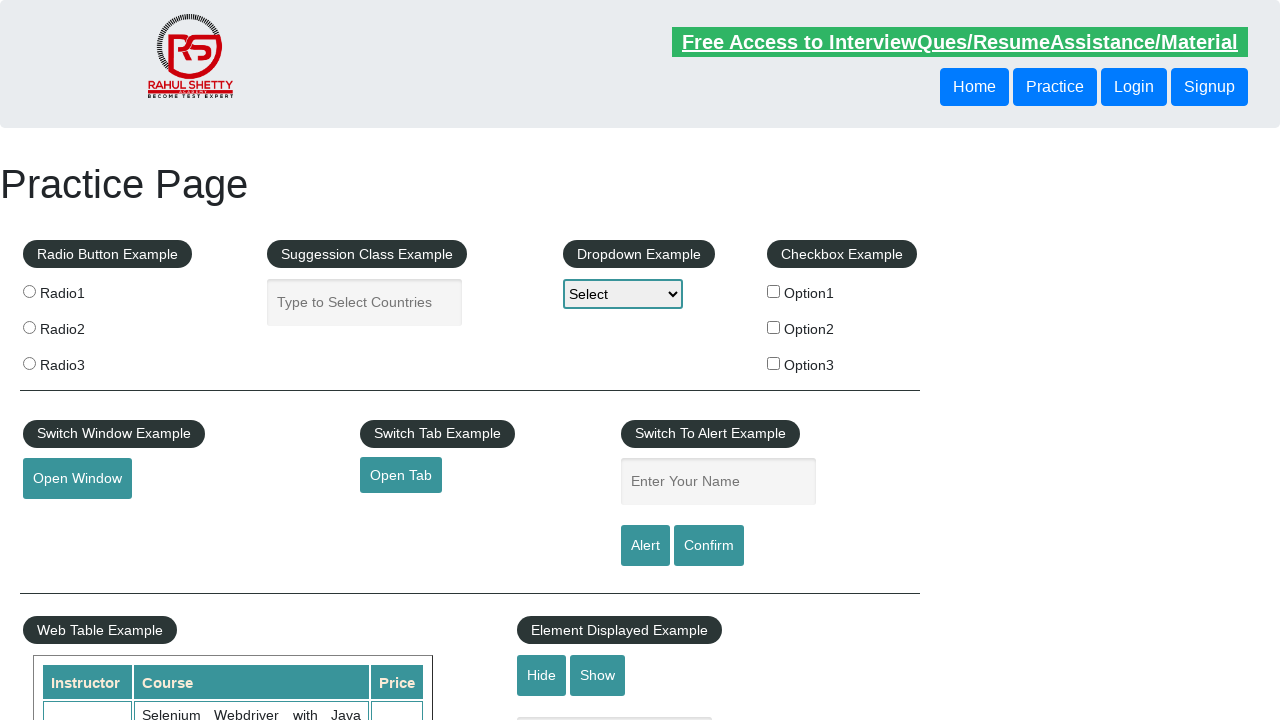

Assertion passed: first link has valid href attribute
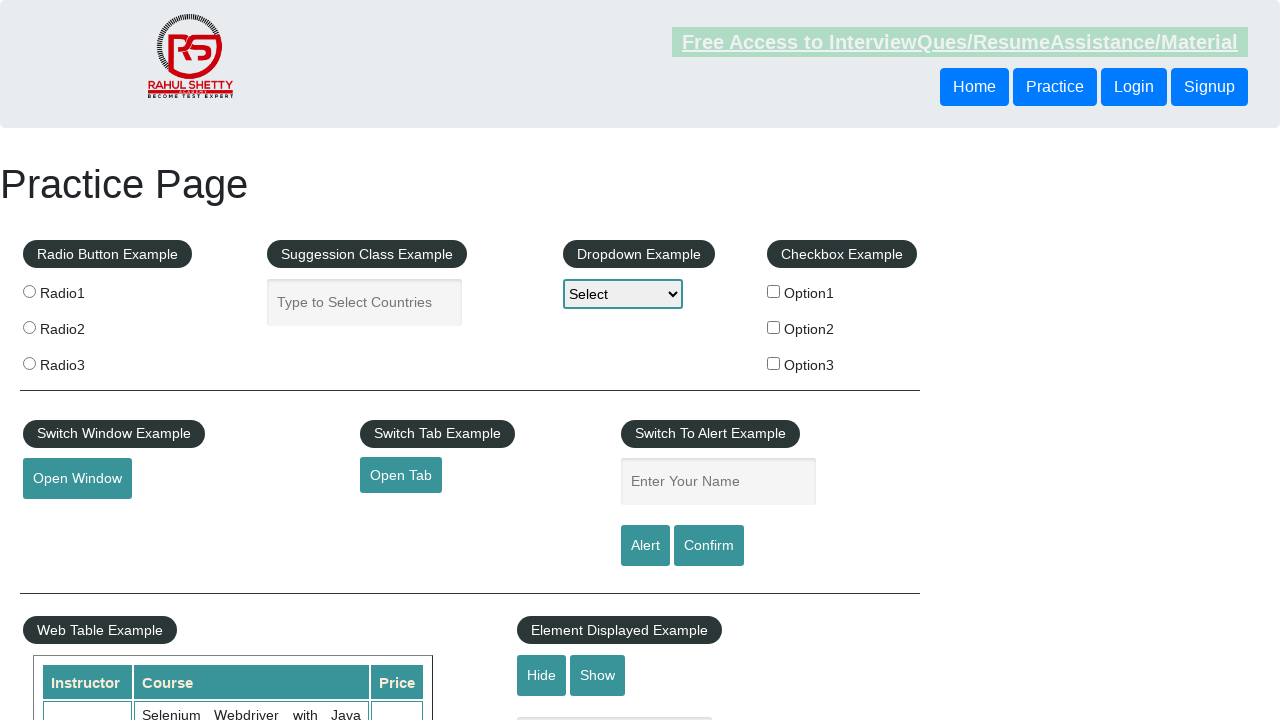

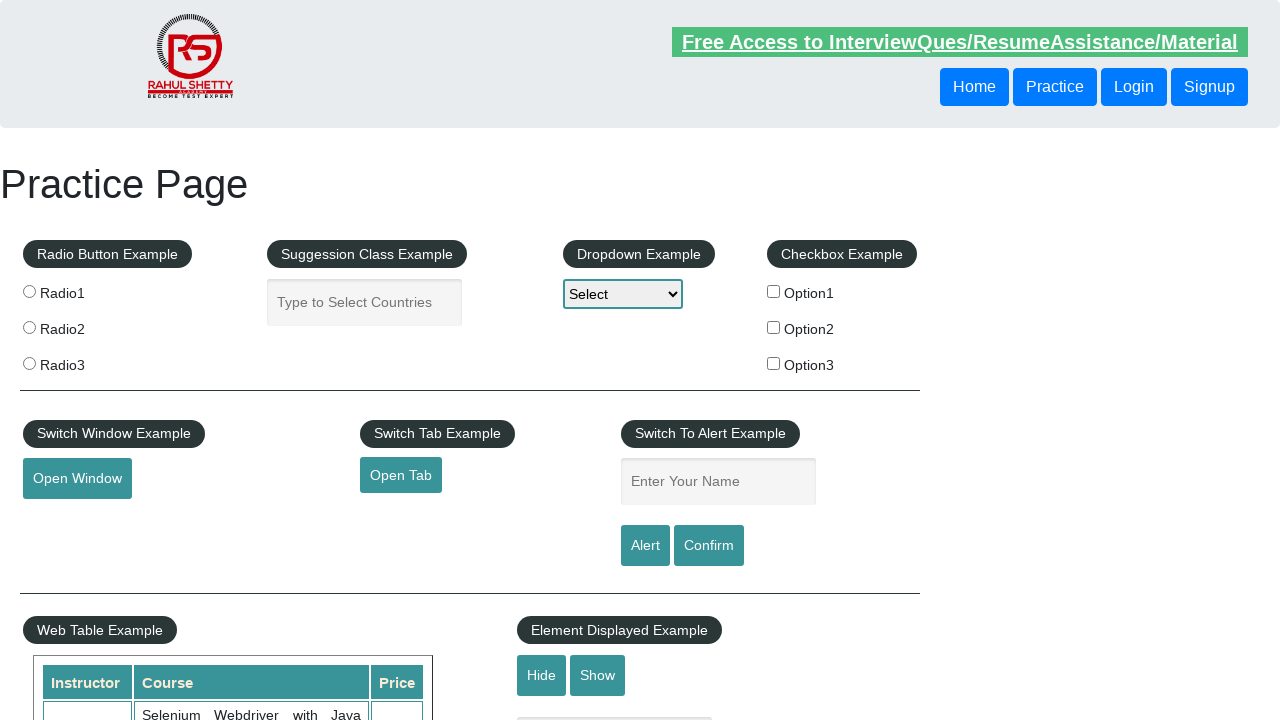